Tests that the Clear completed button is hidden when there are no completed items.

Starting URL: https://demo.playwright.dev/todomvc

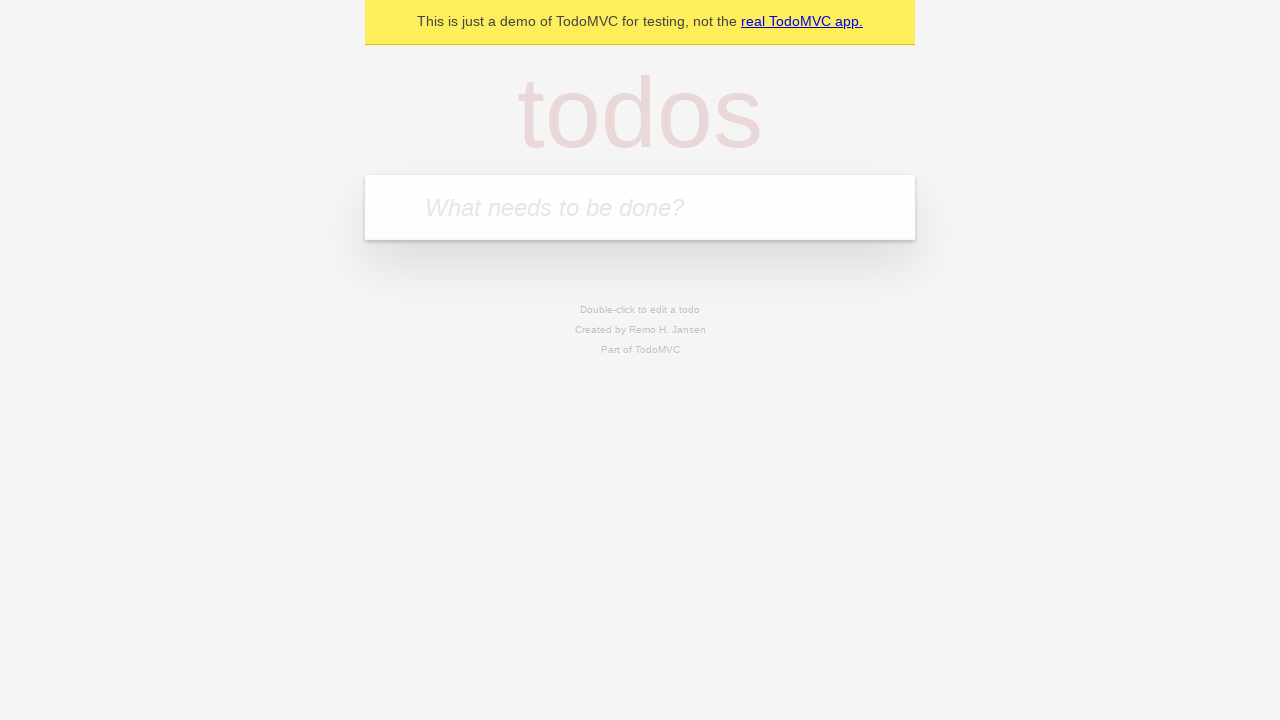

Navigated to TodoMVC demo application
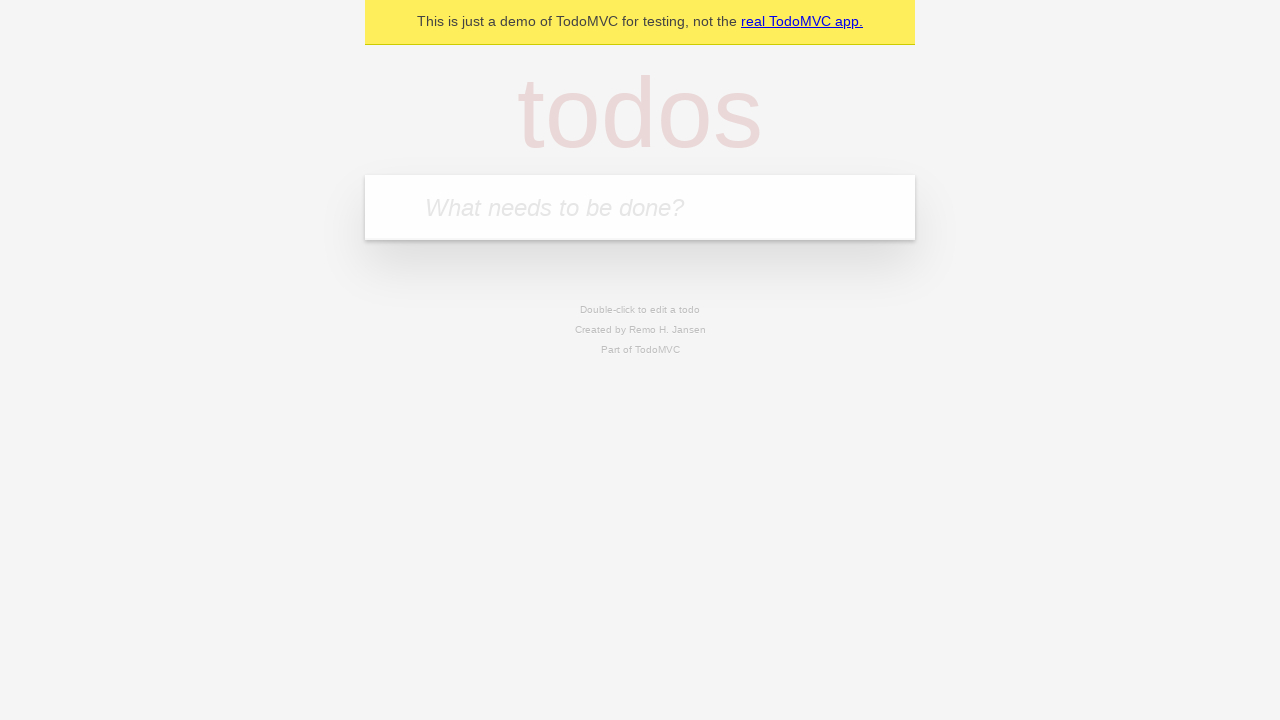

Filled todo input with 'buy some cheese' on internal:attr=[placeholder="What needs to be done?"i]
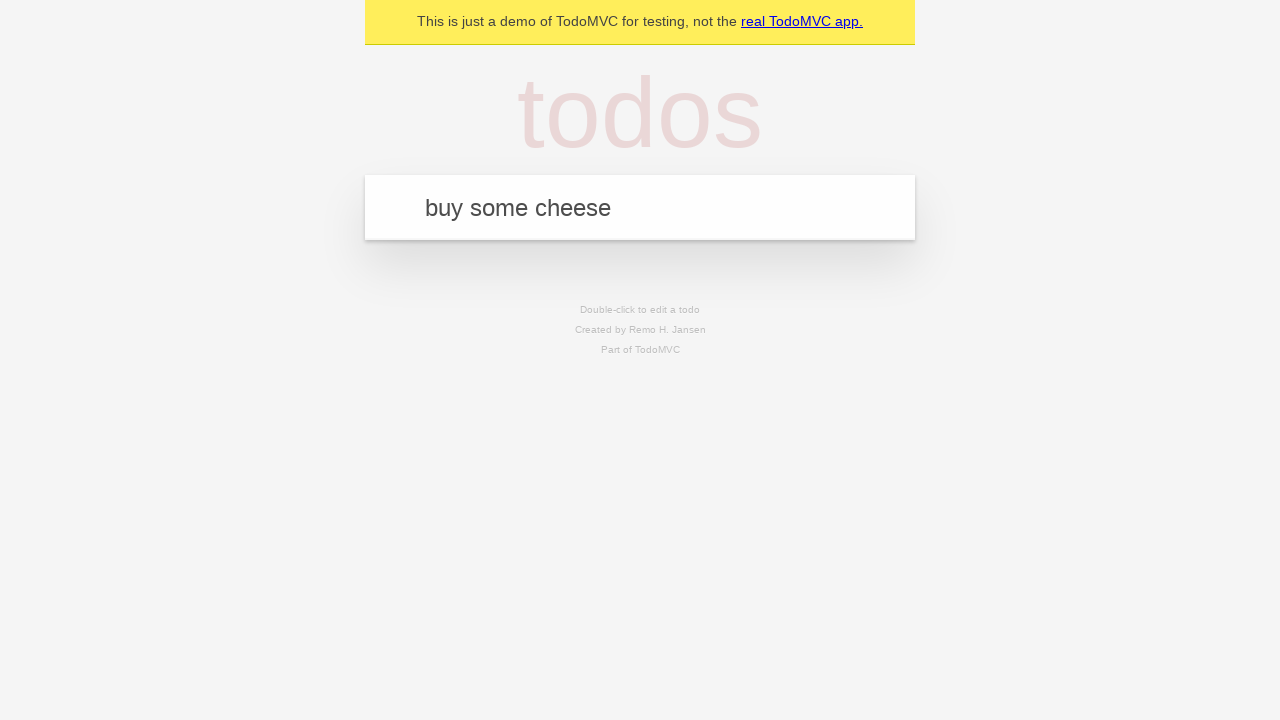

Pressed Enter to add todo 'buy some cheese' on internal:attr=[placeholder="What needs to be done?"i]
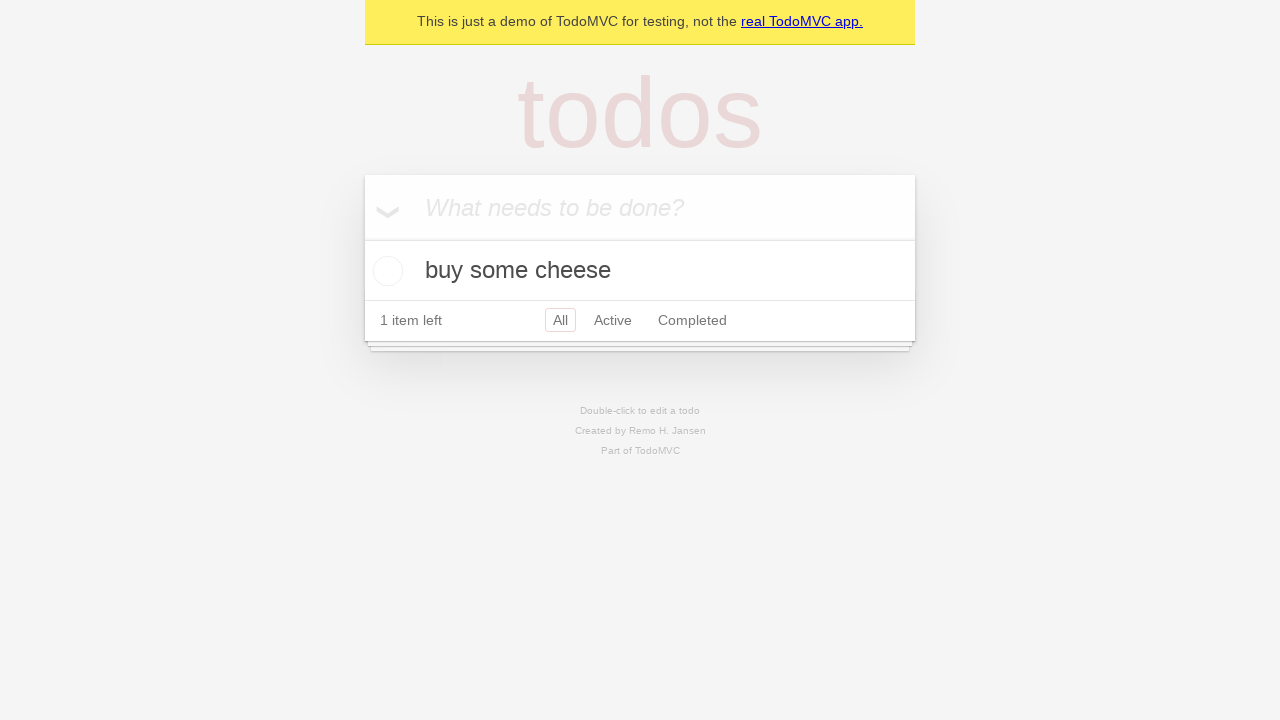

Filled todo input with 'feed the cat' on internal:attr=[placeholder="What needs to be done?"i]
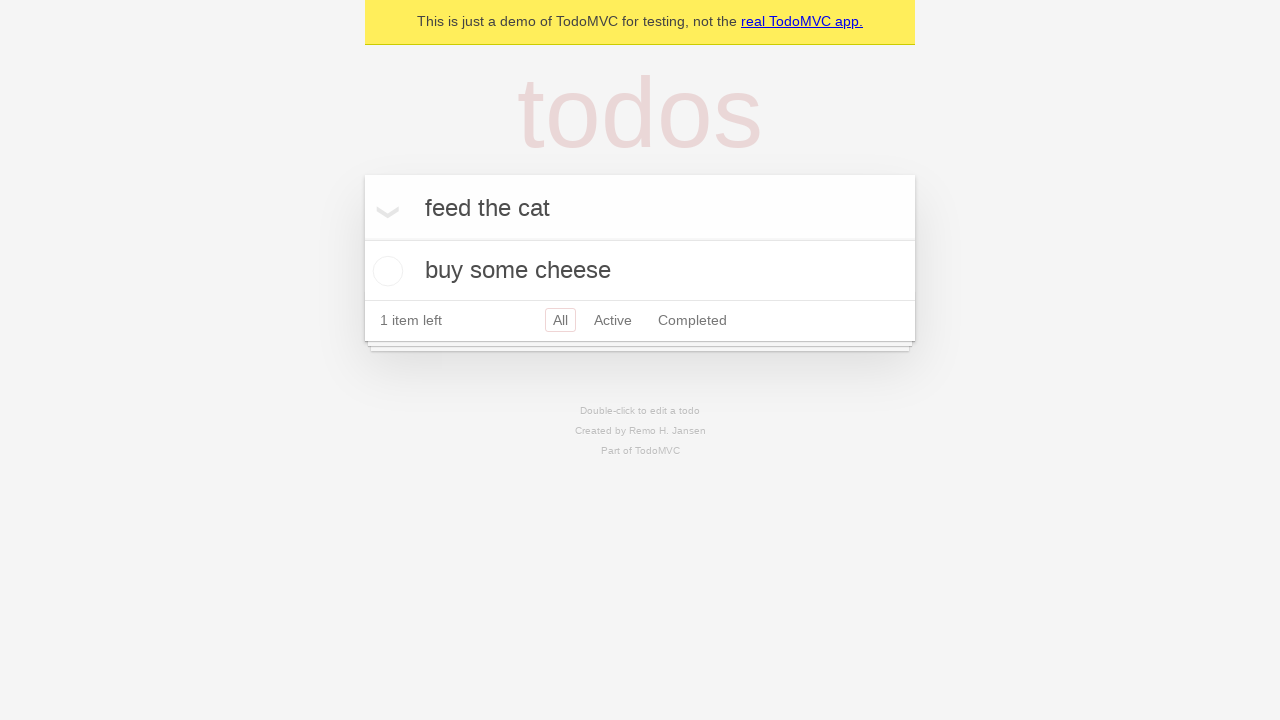

Pressed Enter to add todo 'feed the cat' on internal:attr=[placeholder="What needs to be done?"i]
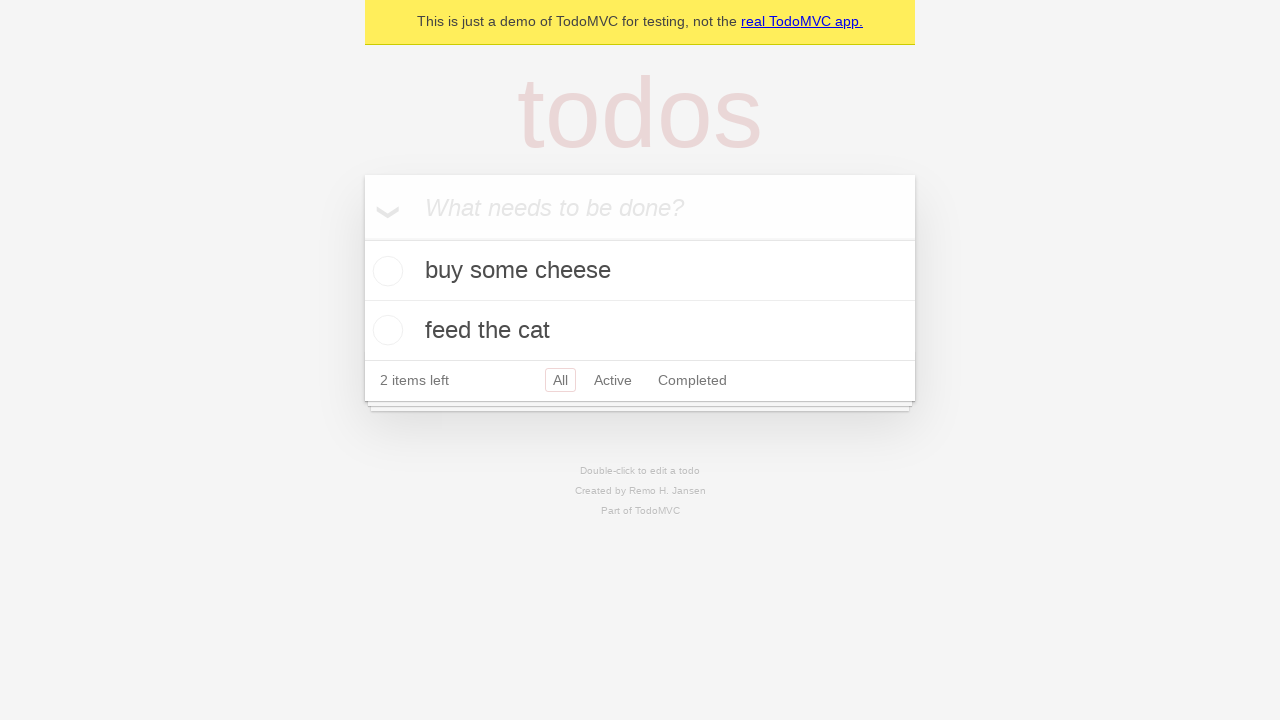

Filled todo input with 'book a doctors appointment' on internal:attr=[placeholder="What needs to be done?"i]
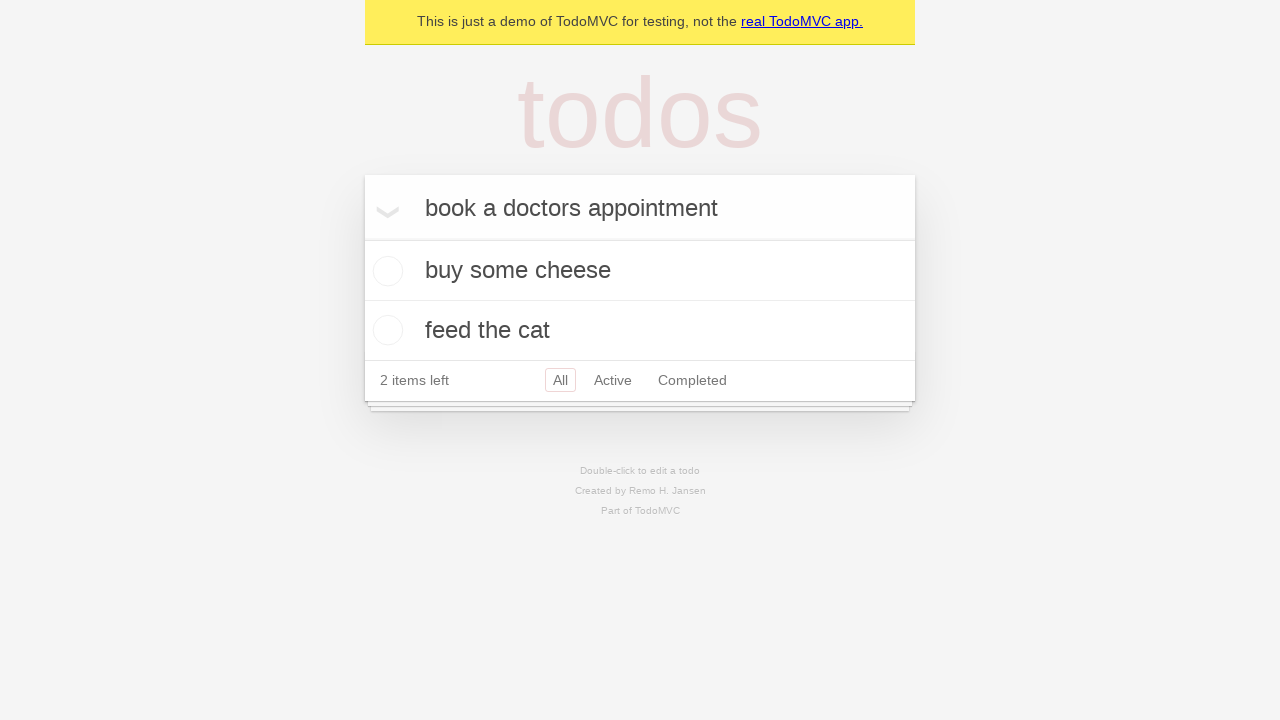

Pressed Enter to add todo 'book a doctors appointment' on internal:attr=[placeholder="What needs to be done?"i]
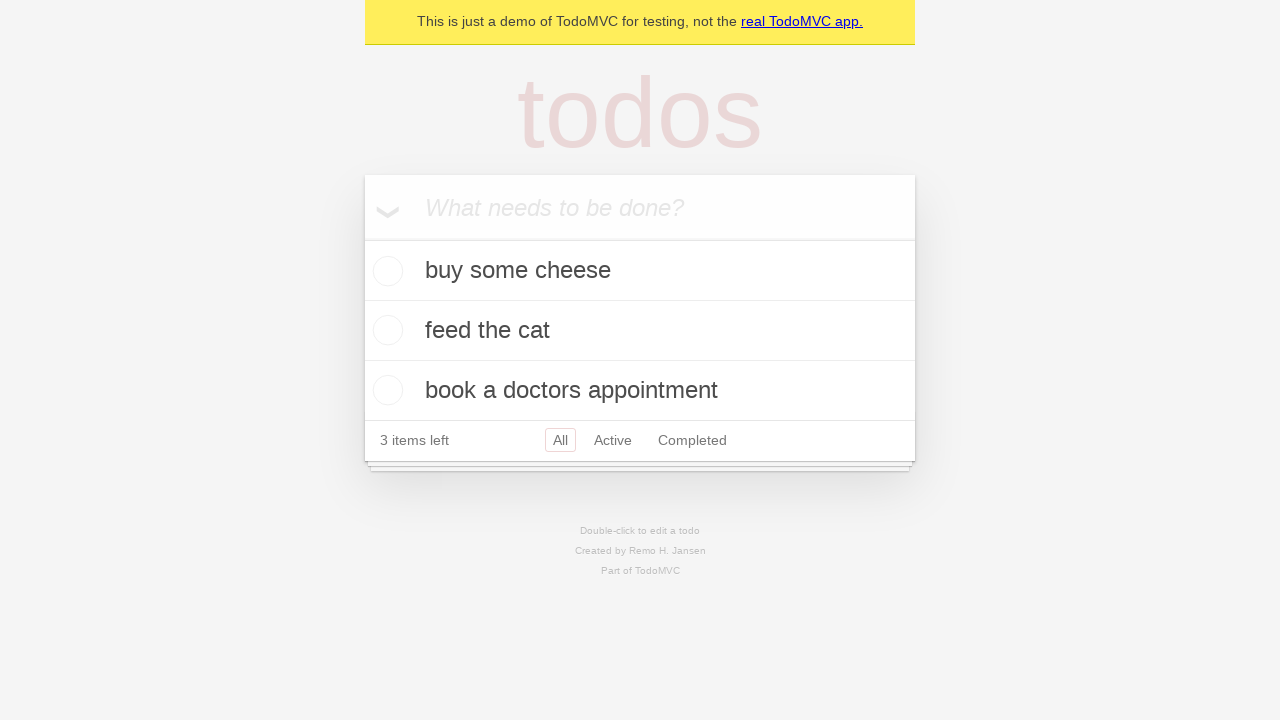

Checked the first todo item to mark it as complete at (385, 271) on .todo-list li .toggle >> nth=0
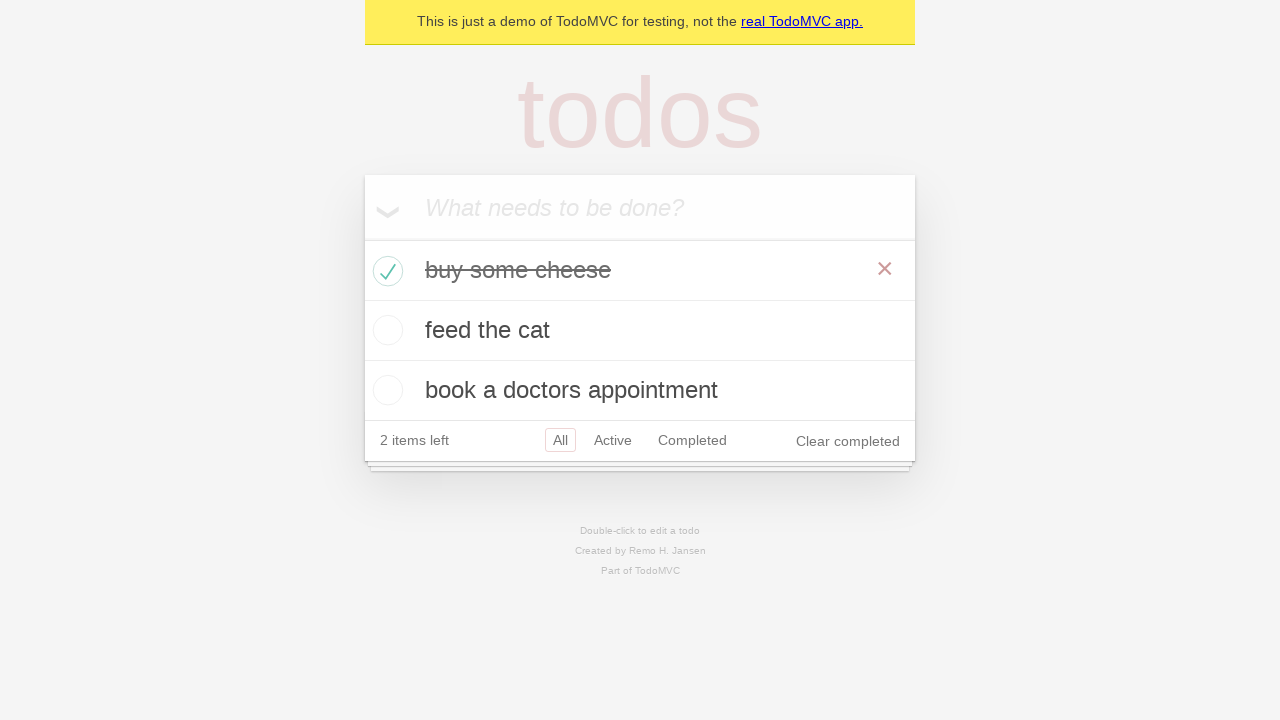

Clicked 'Clear completed' button to remove completed item at (848, 441) on internal:role=button[name="Clear completed"i]
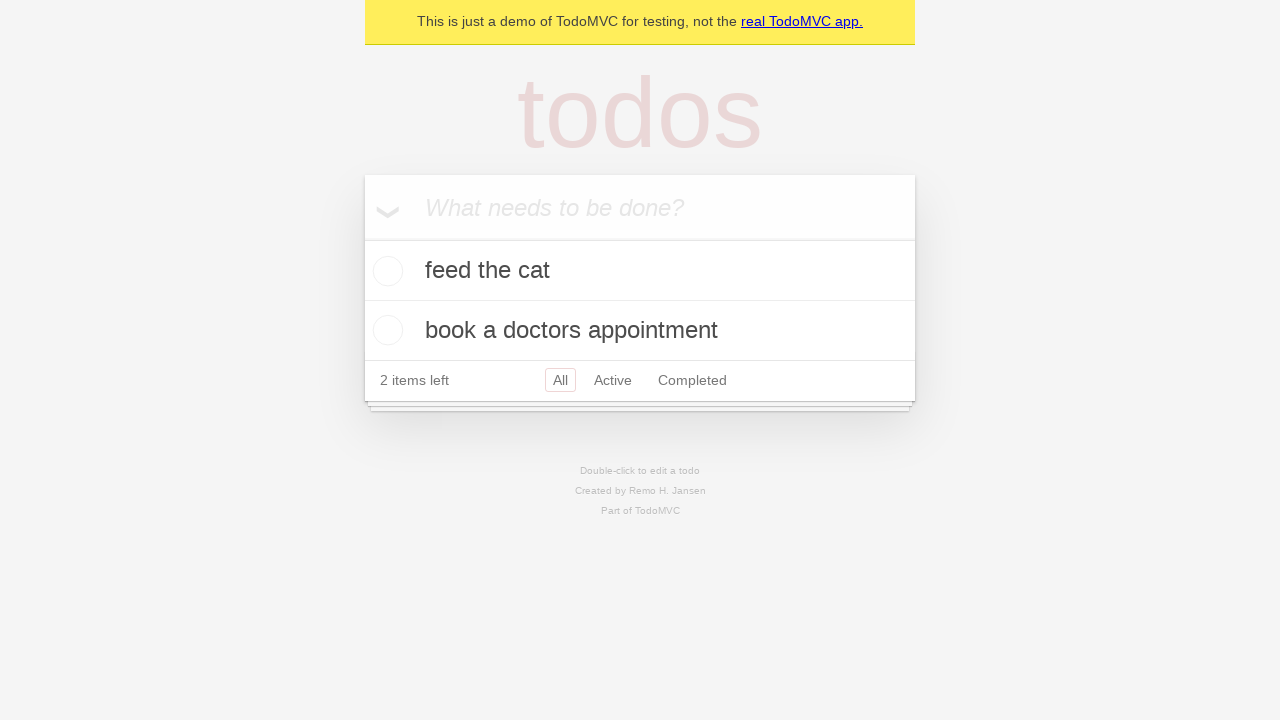

Waited 500ms for UI update after clearing completed items
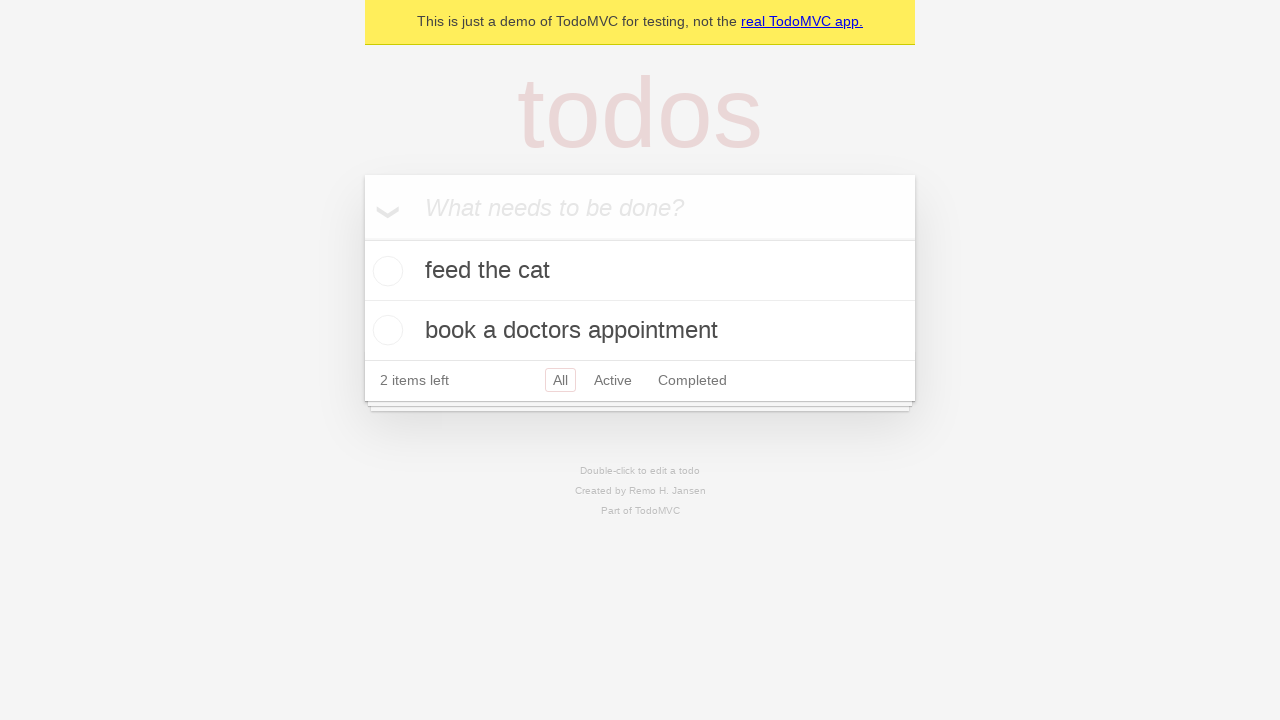

Verified 'Clear completed' button is hidden when no items are completed
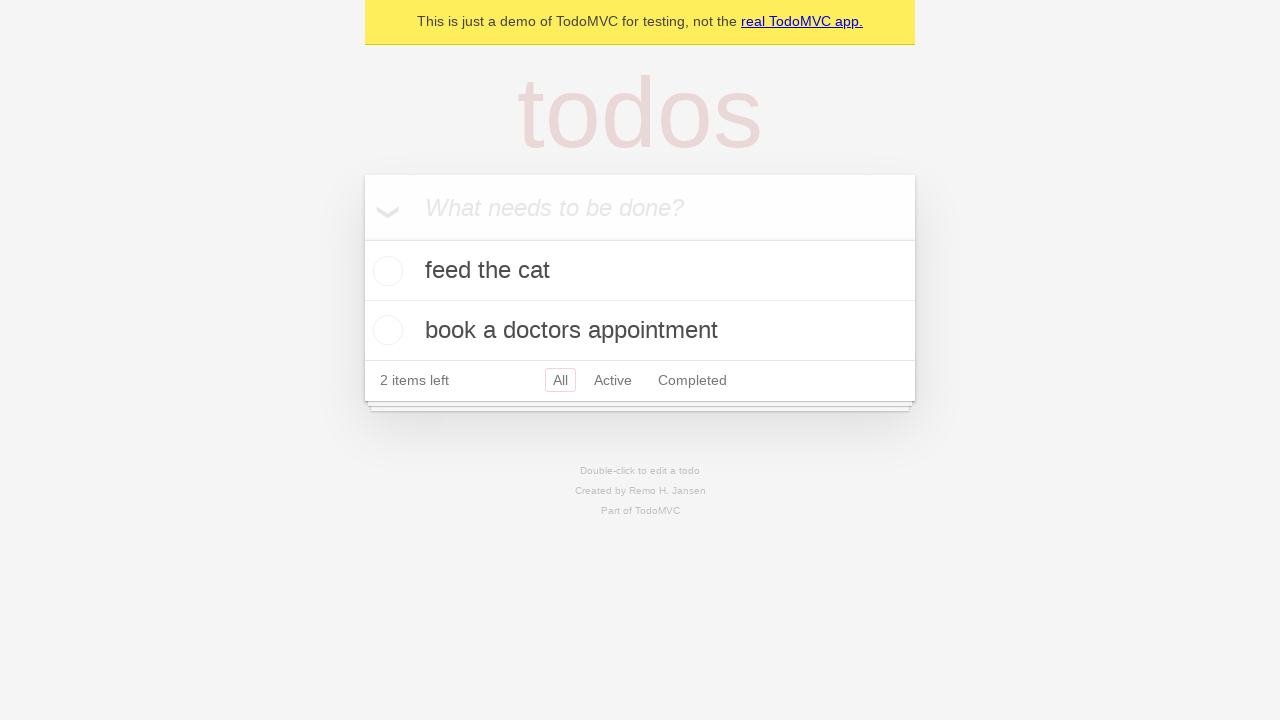

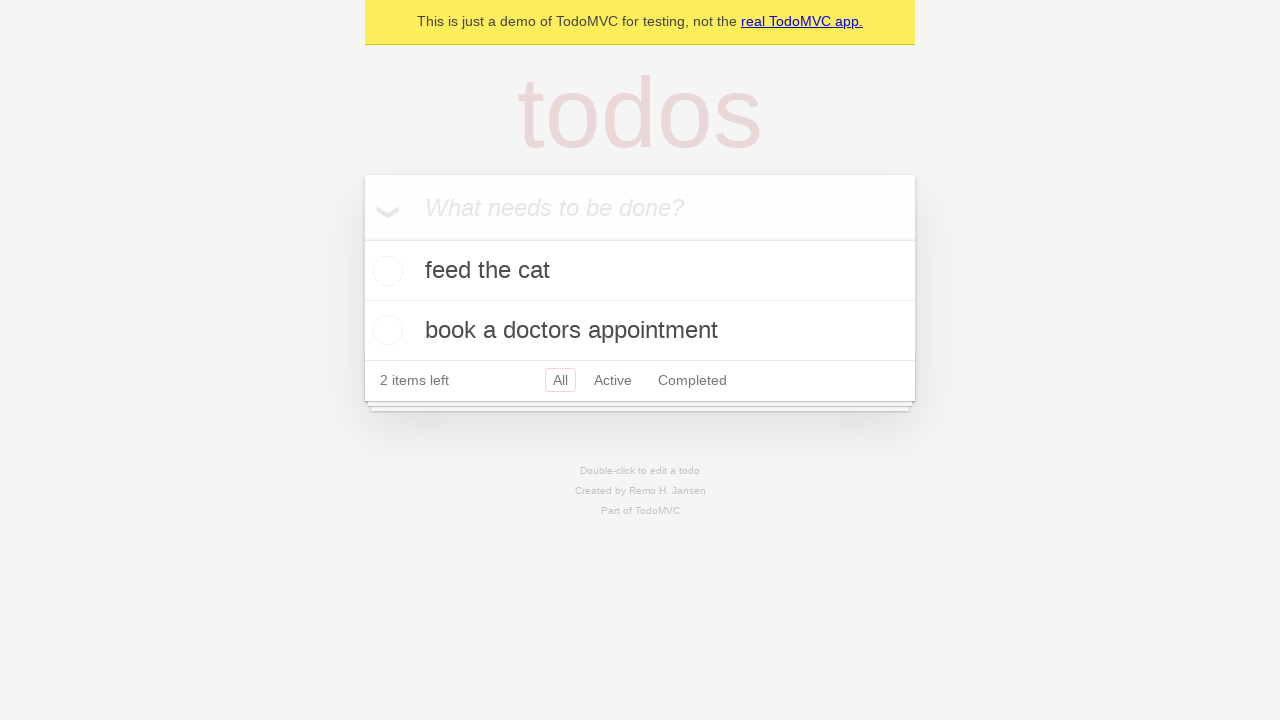